Tests popup functionality by clicking a button to show a popup, validating its content, and closing it

Starting URL: https://thefreerangetester.github.io/sandbox-automation-testing/

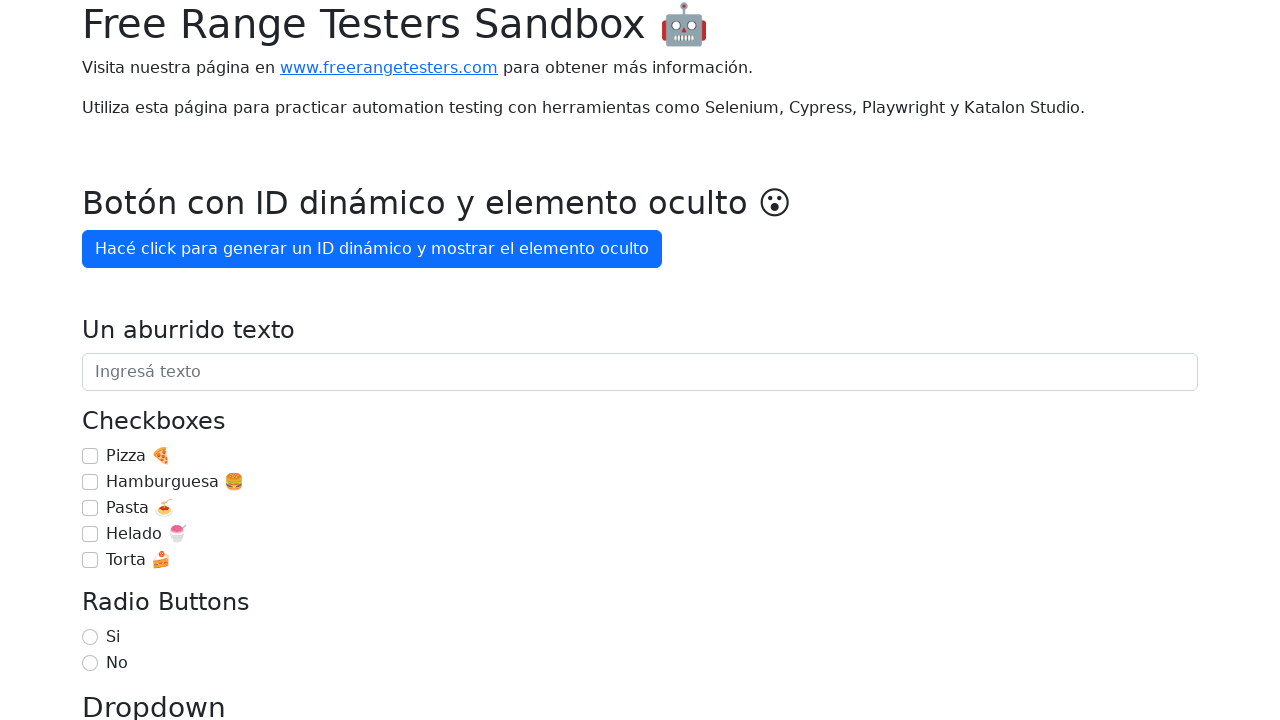

Clicked 'Mostrar popup' button to display the popup at (154, 361) on internal:role=button[name="Mostrar popup"i]
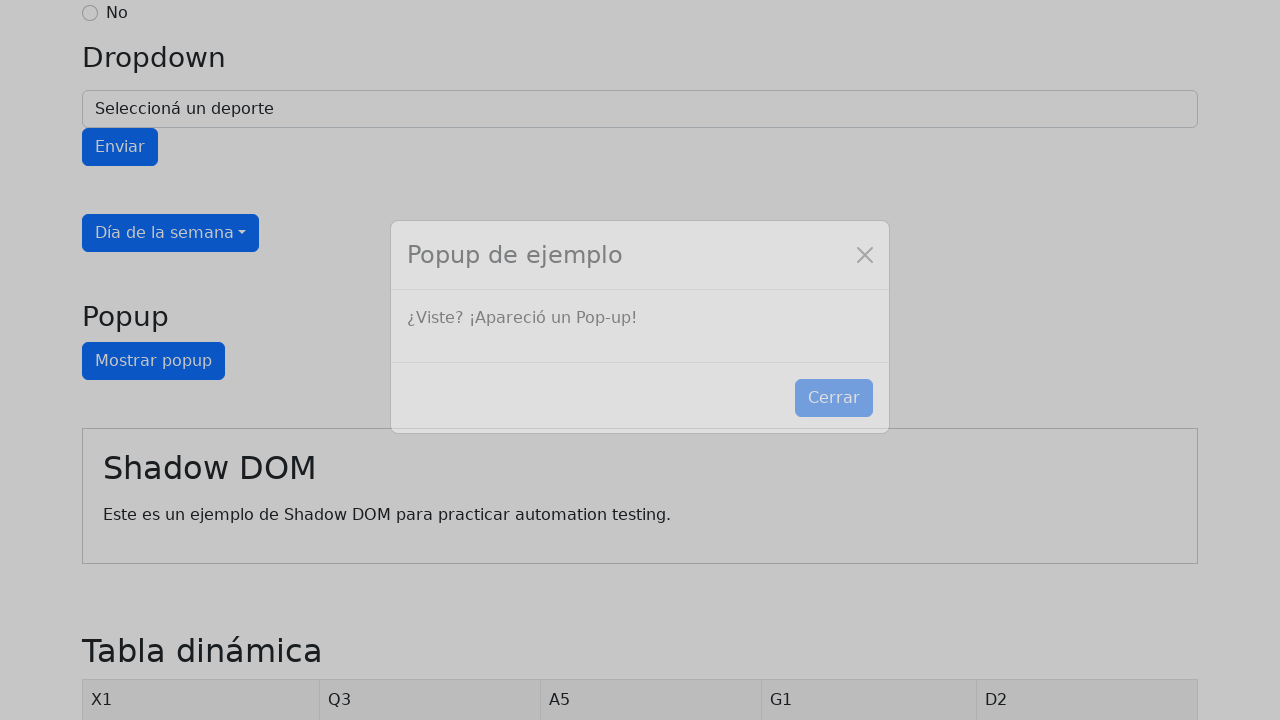

Popup text '¿Viste? ¡Apareció un Pop-up!' became visible
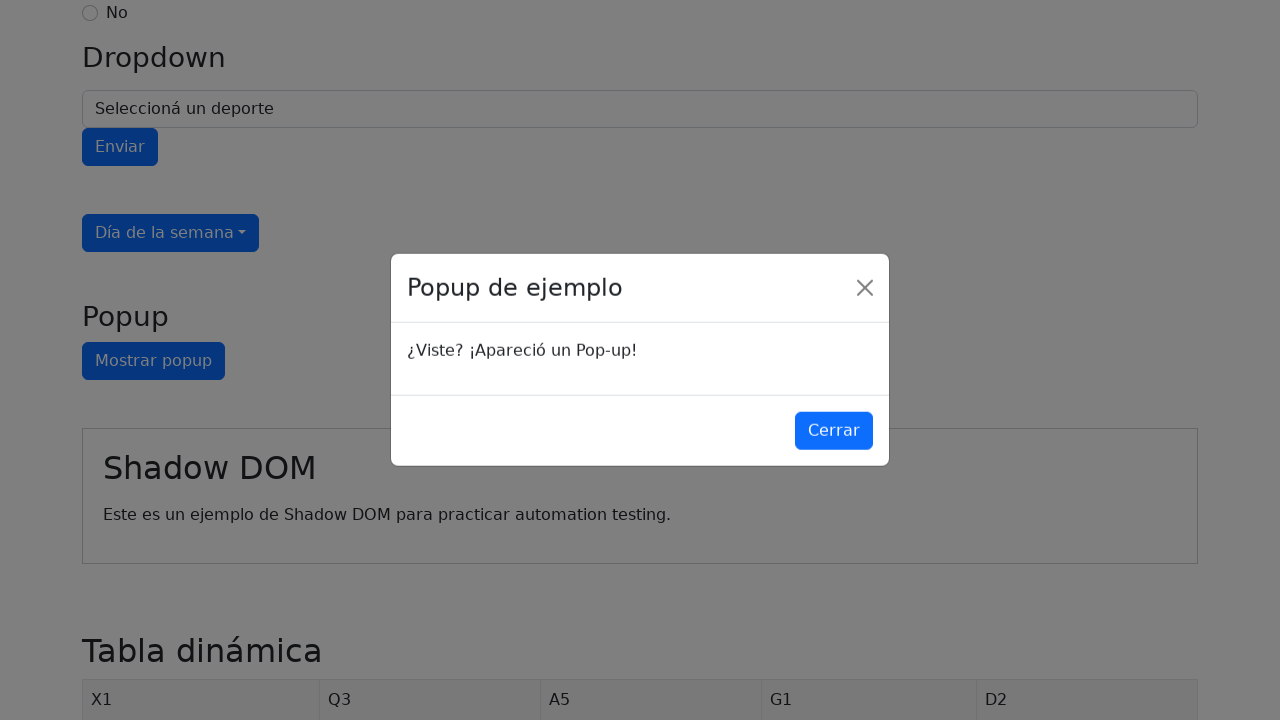

Clicked 'Cerrar' button to close the popup at (834, 431) on internal:role=button[name="Cerrar"i]
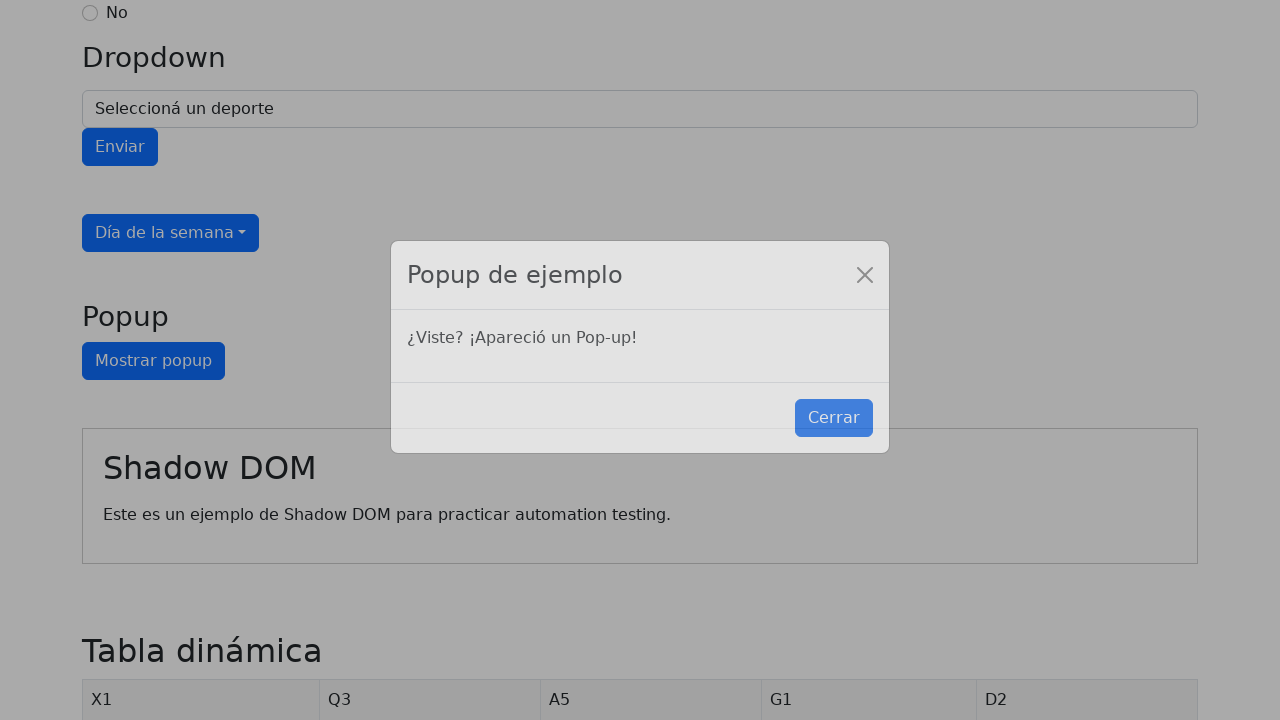

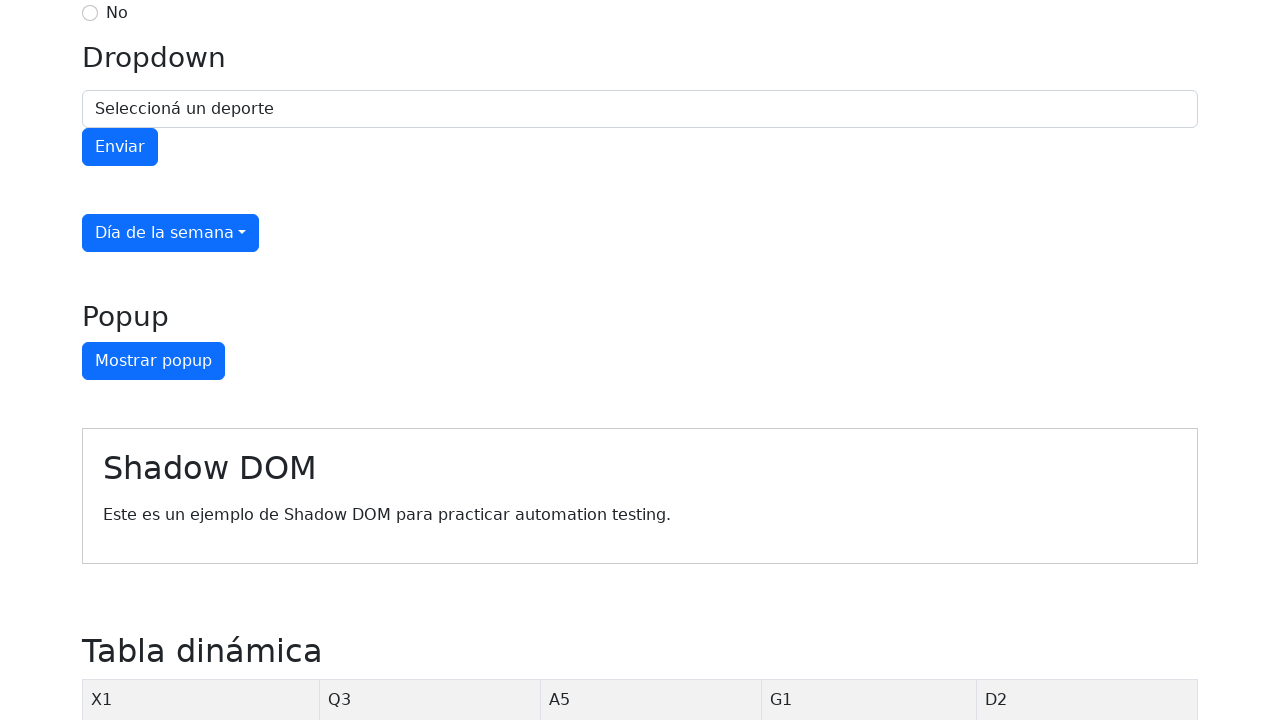